Navigates to the Selenium official website and scrolls down to the News section heading element using JavaScript scroll into view.

Starting URL: https://www.selenium.dev/

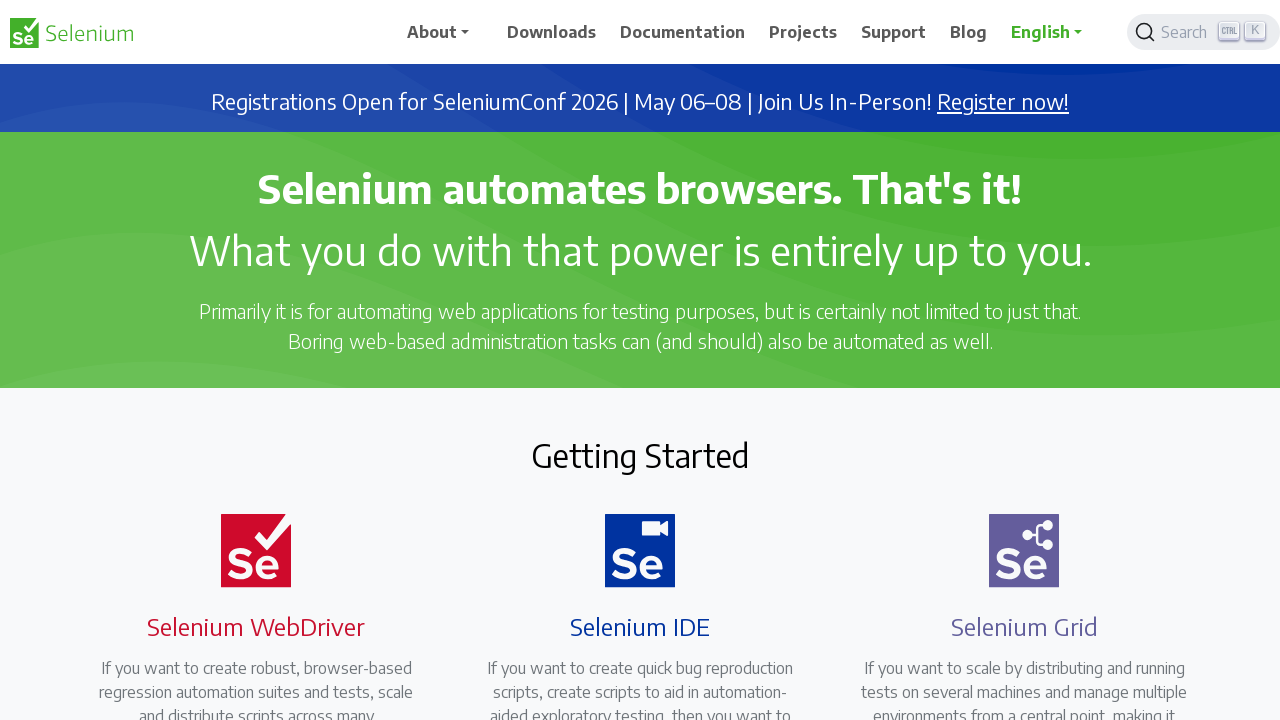

Located News heading element using XPath selector
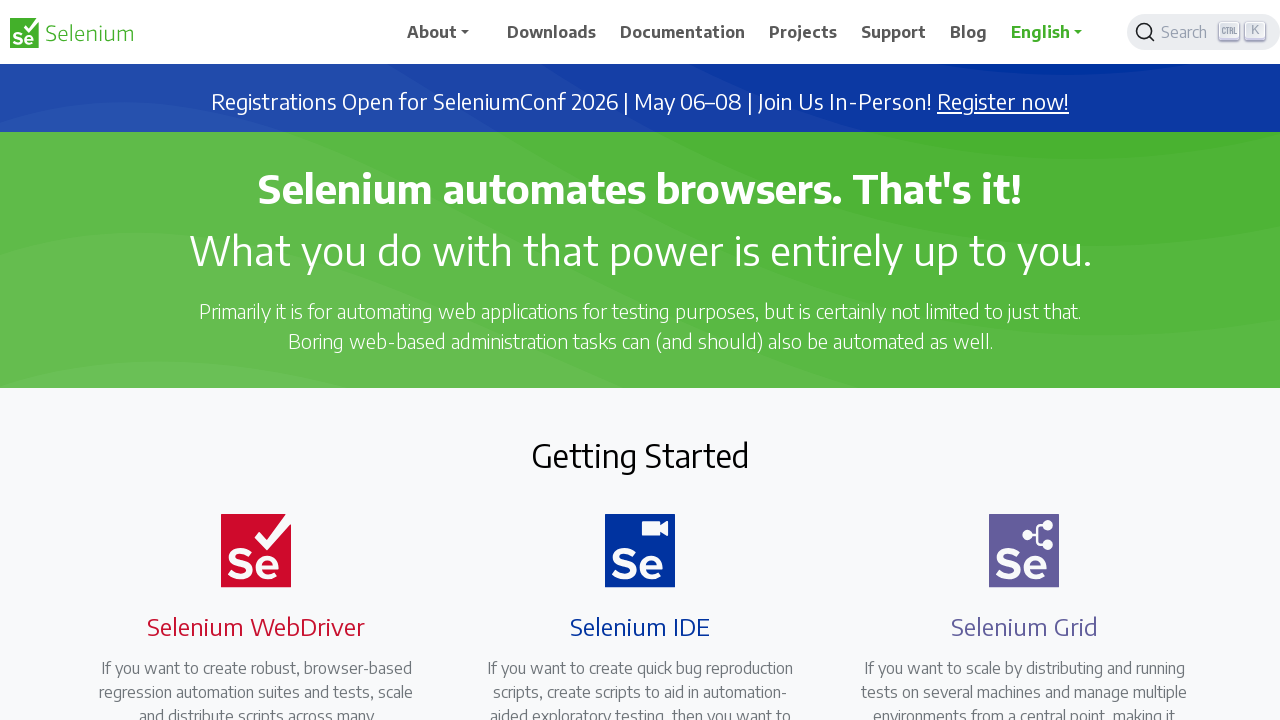

Scrolled to News heading element using JavaScript scroll into view
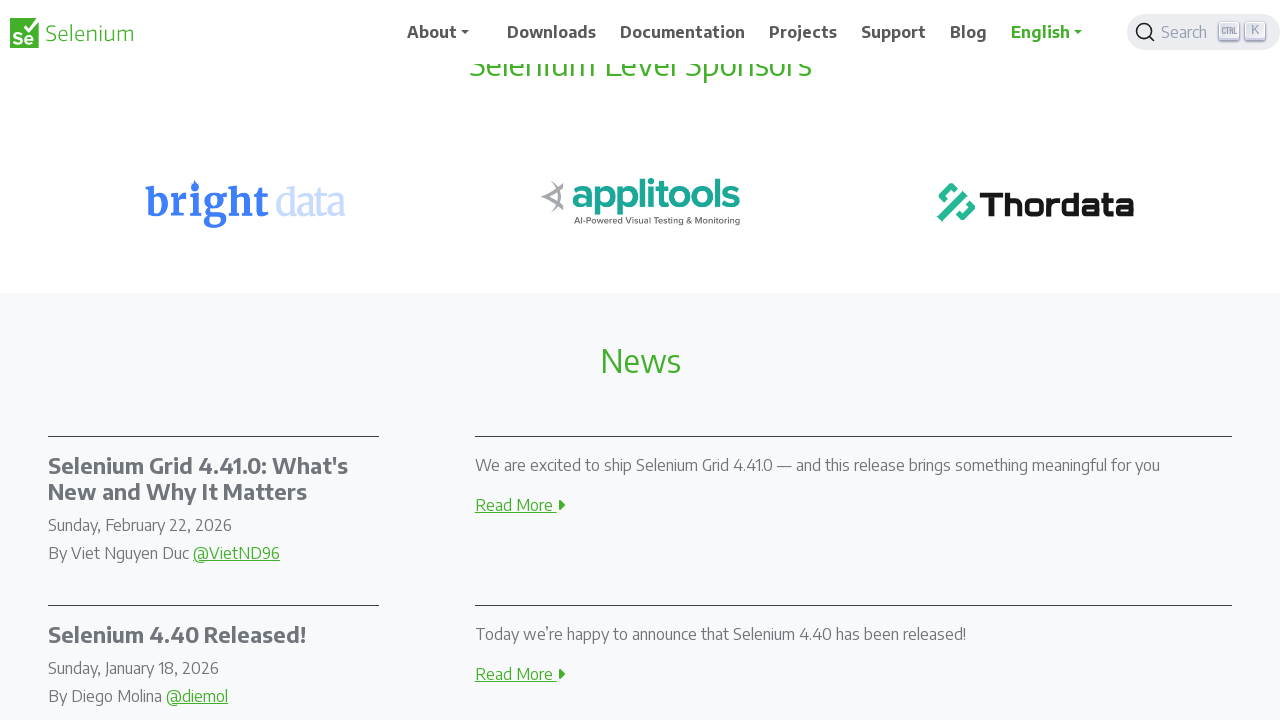

Confirmed News heading element is visible after scrolling
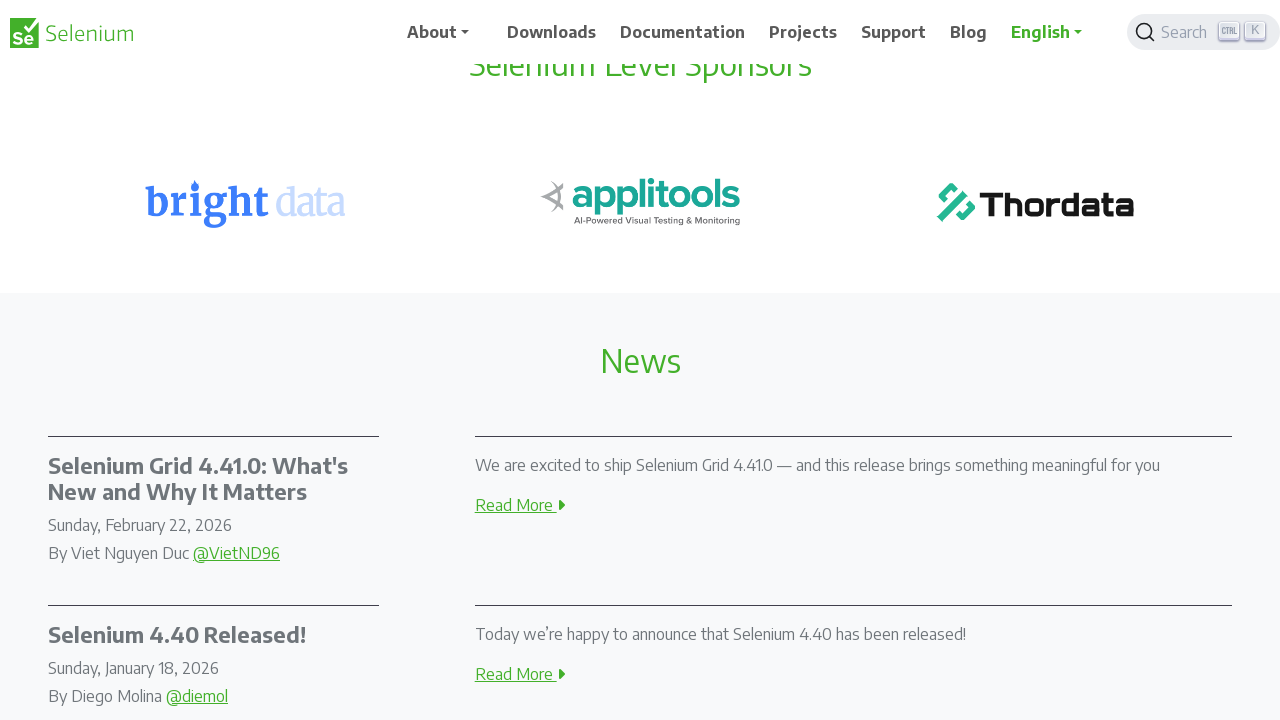

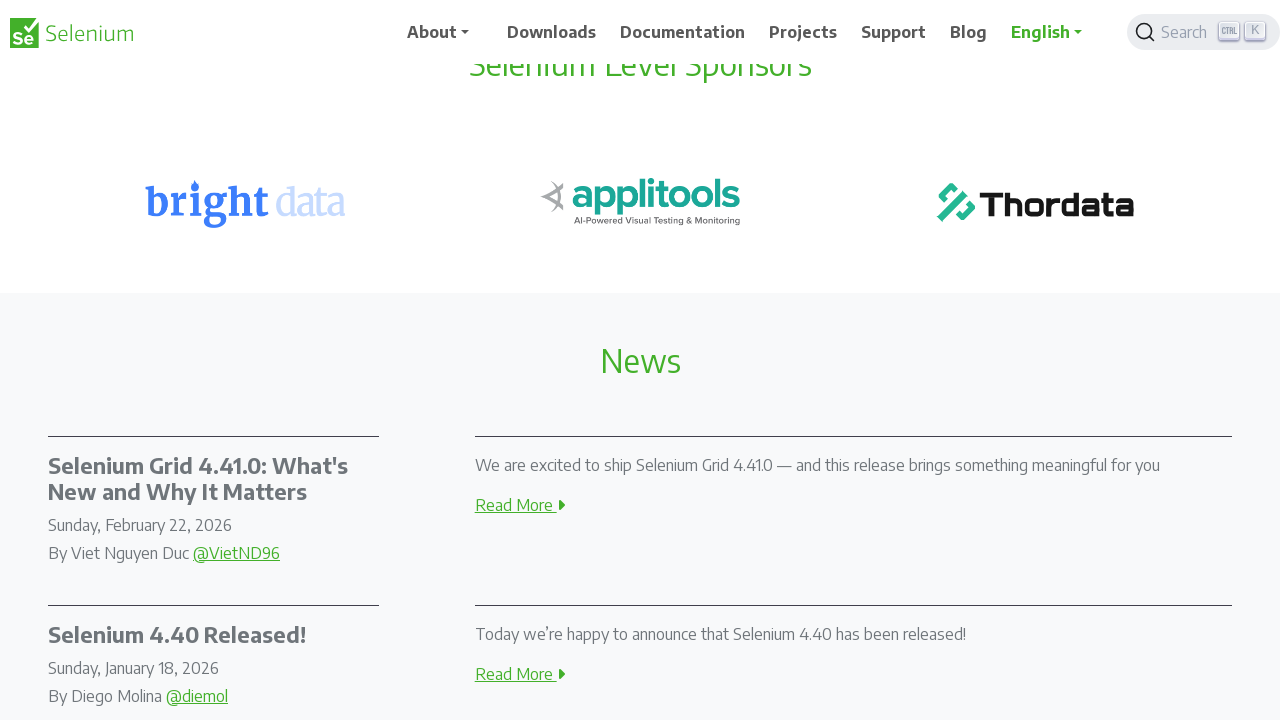